Tests an explicit wait scenario where the script waits for a price to change to 100, clicks a book button, retrieves an input value, calculates a mathematical formula result, and submits the answer

Starting URL: http://suninjuly.github.io/explicit_wait2.html

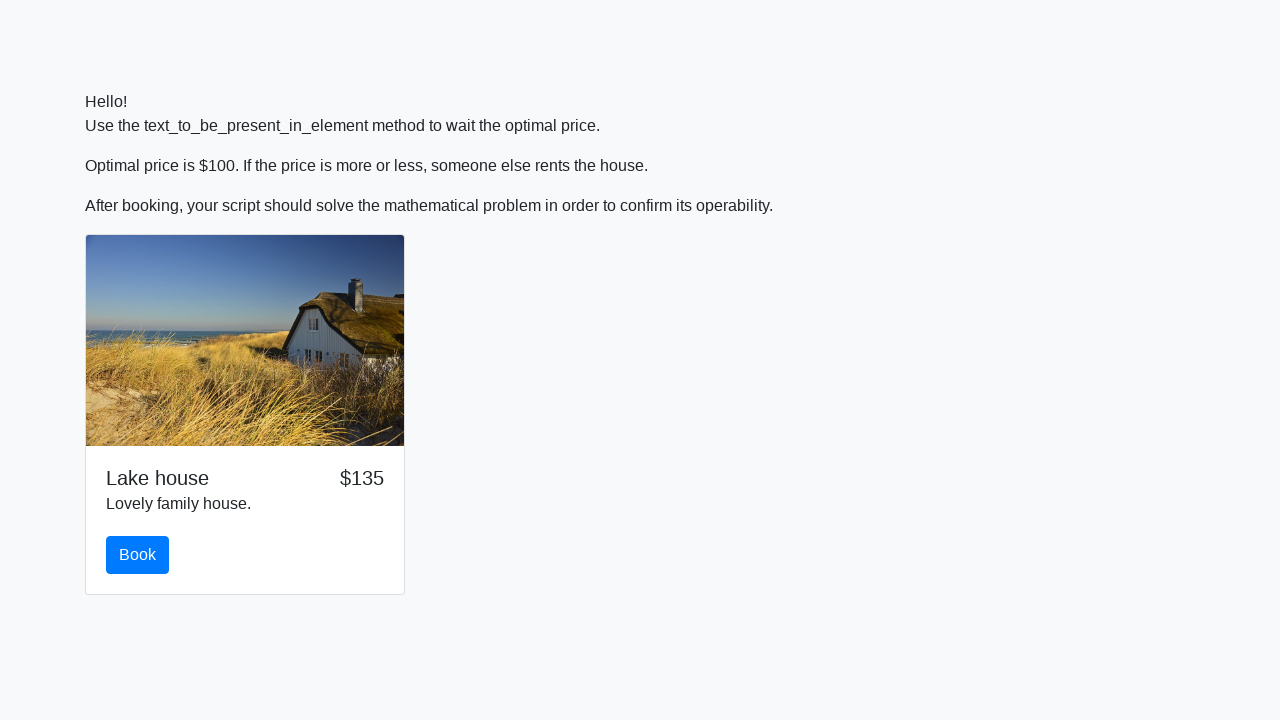

Waited for price element to change to 100
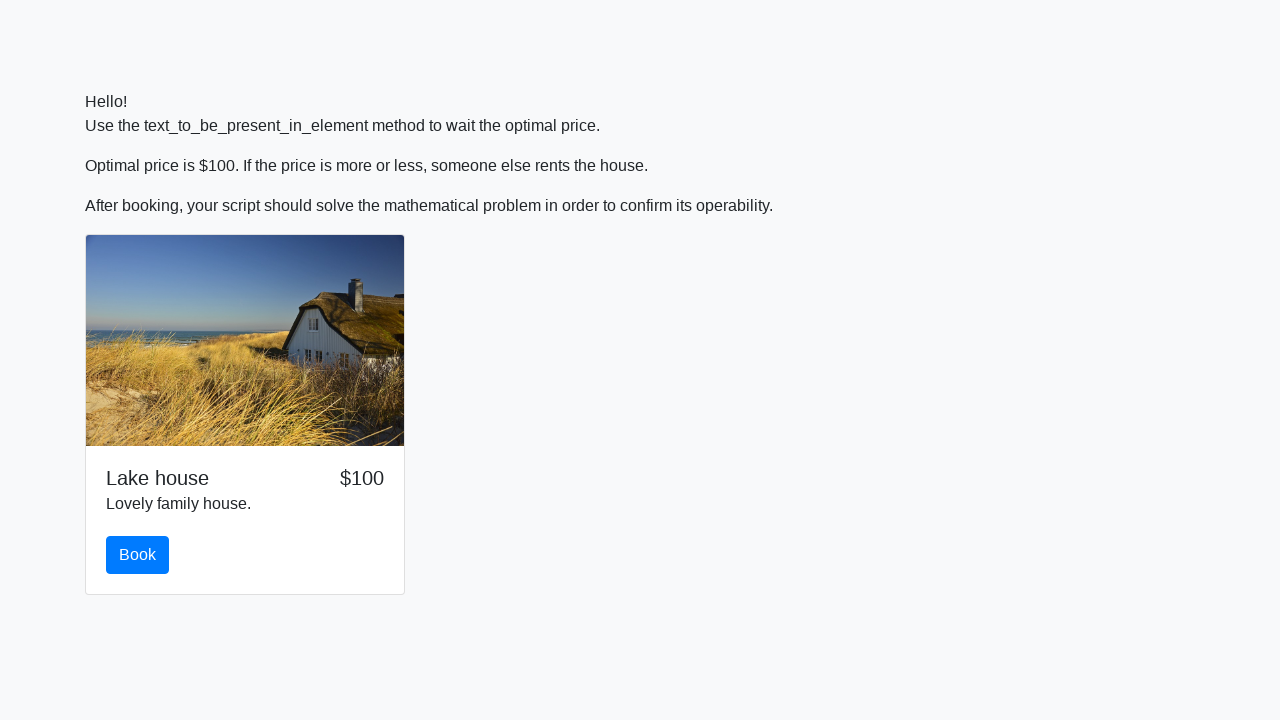

Clicked the book button at (138, 555) on #book
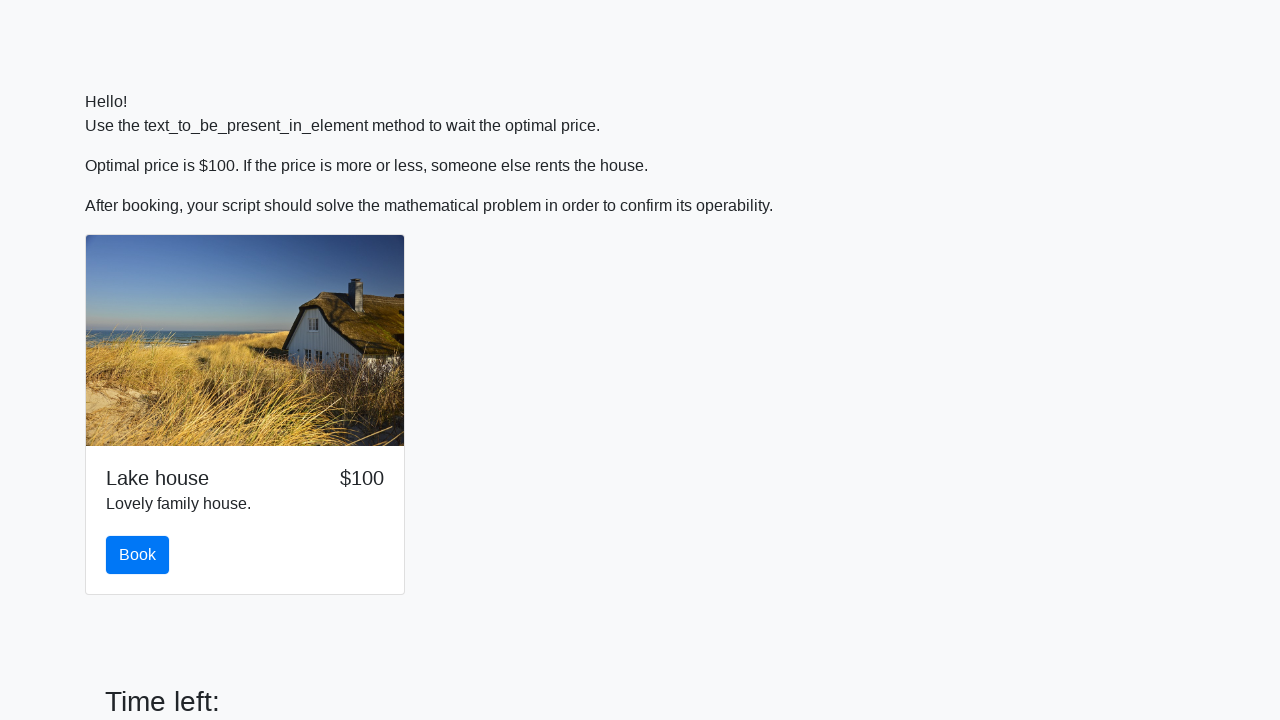

Input value element became visible
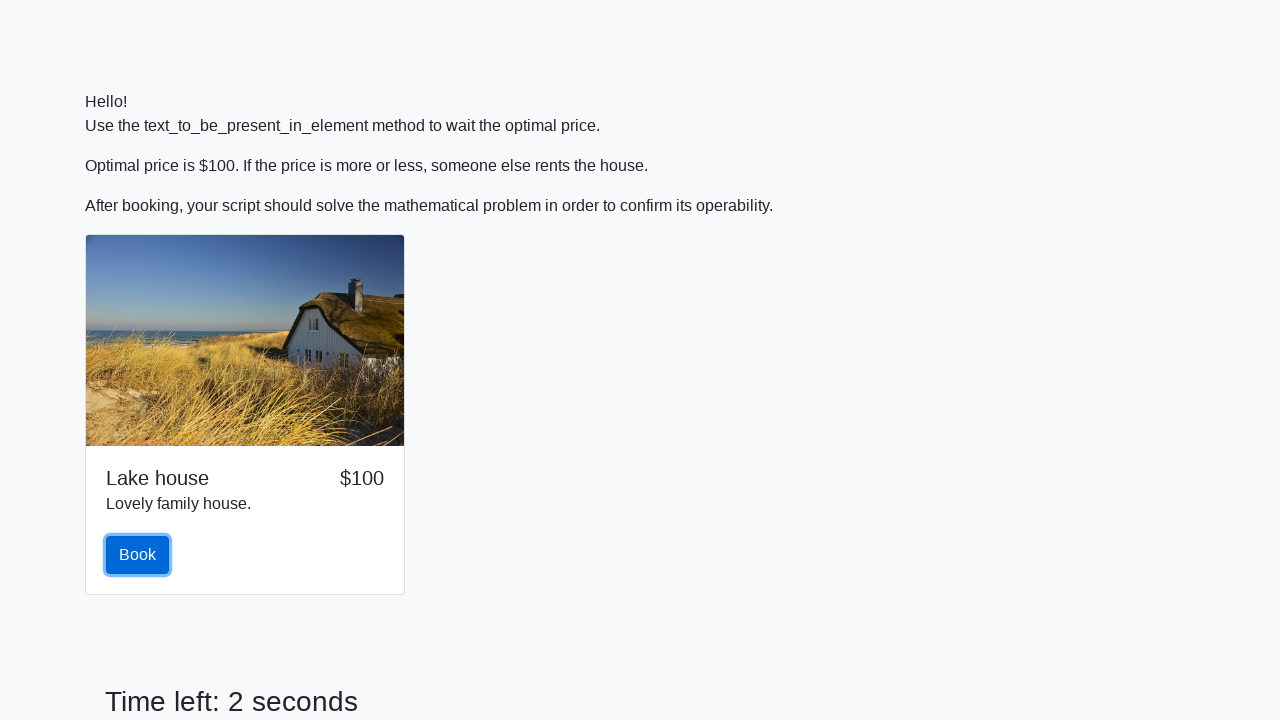

Retrieved input value: 575
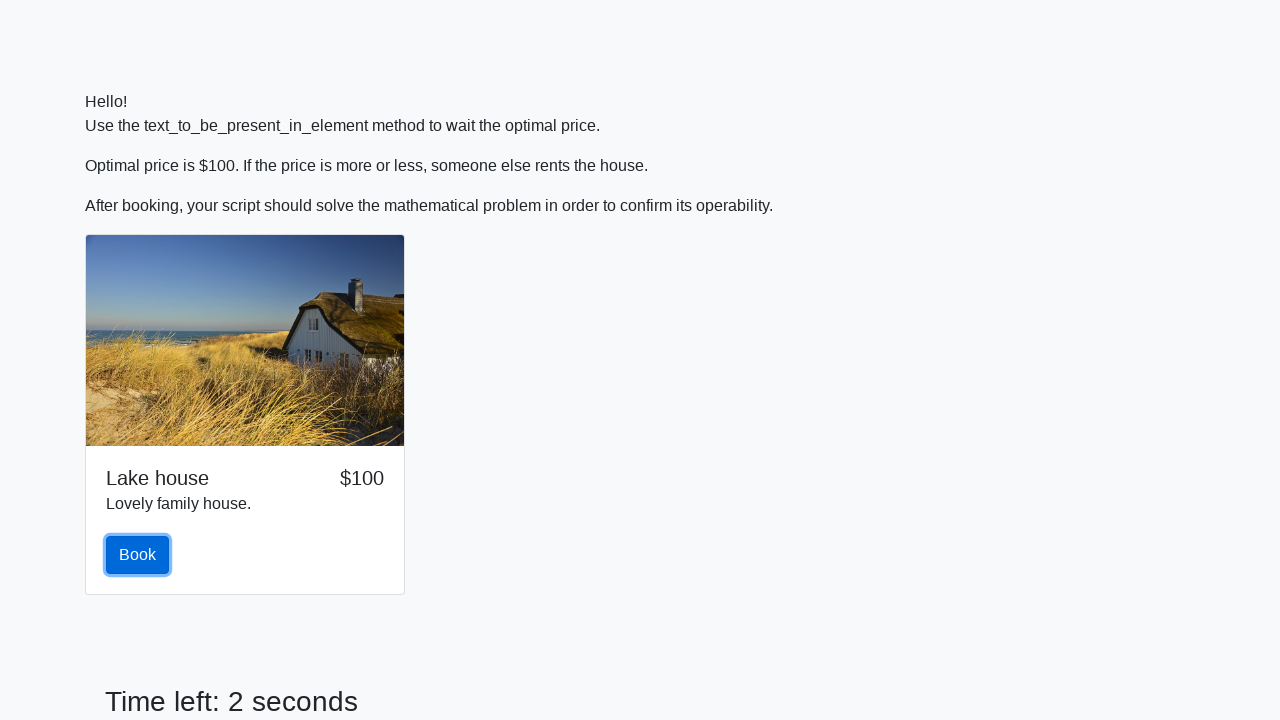

Calculated formula result: 0.05934838705879398
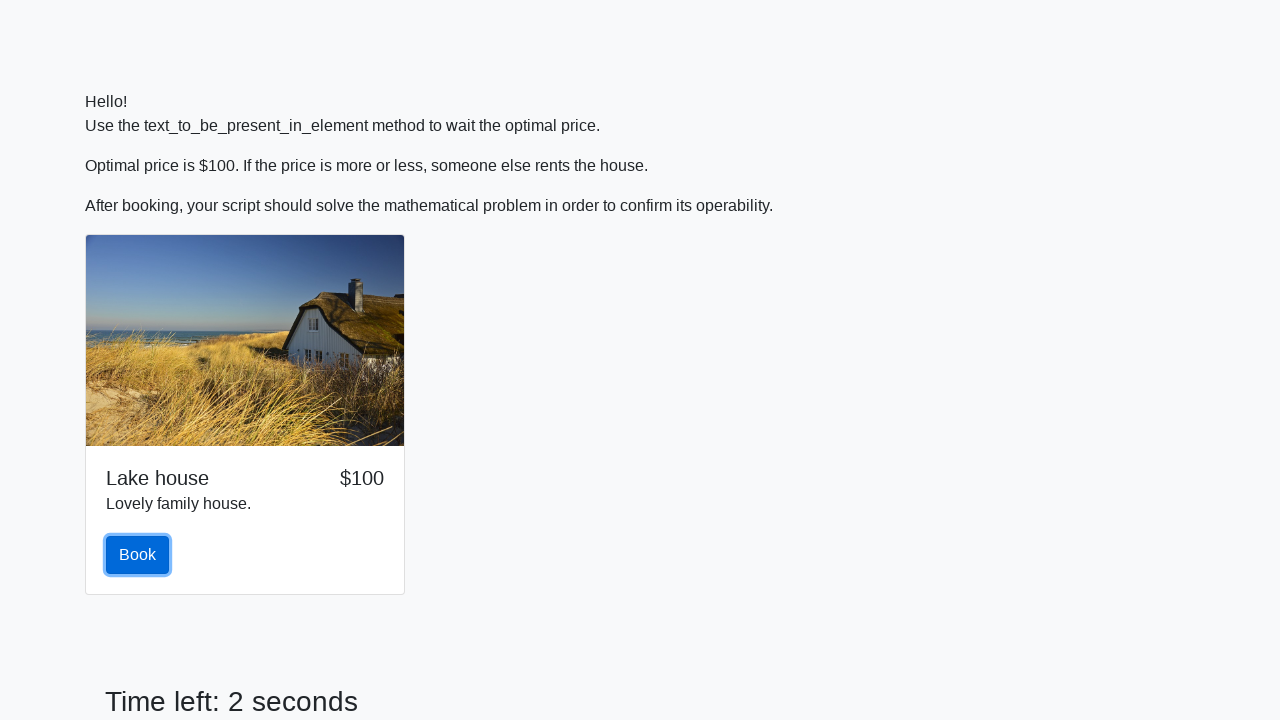

Filled answer field with calculated value on input#answer
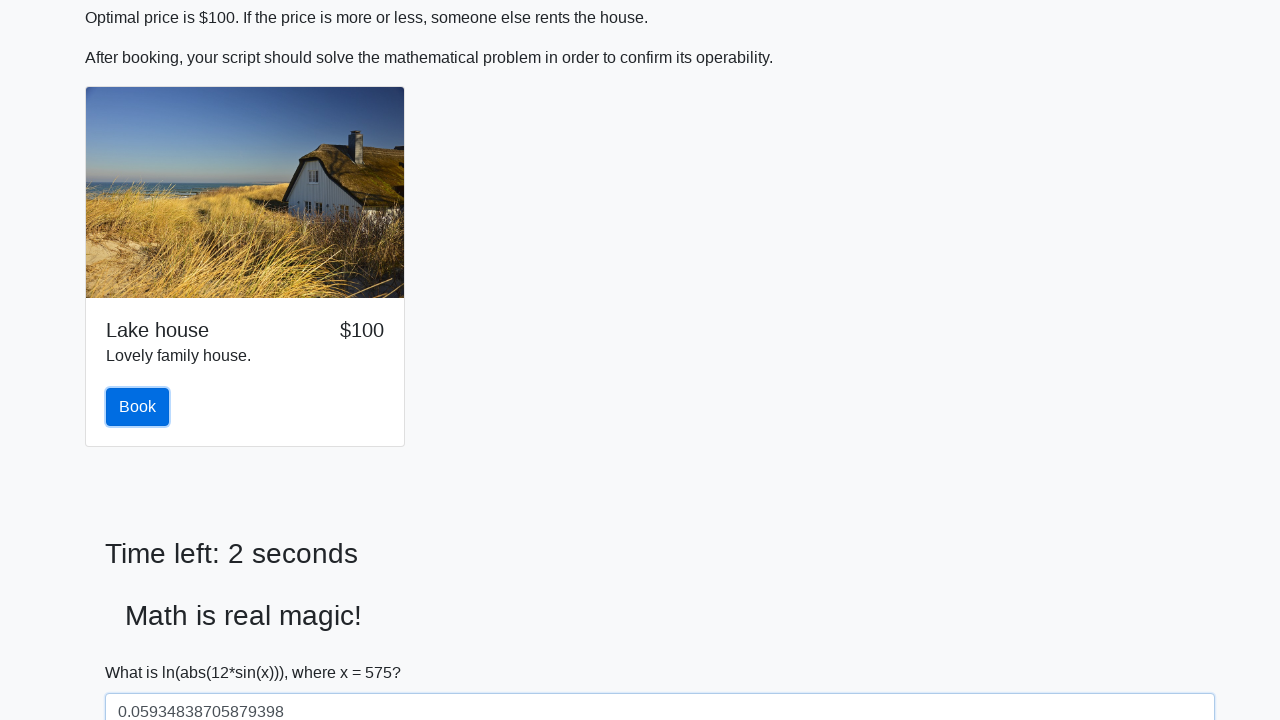

Clicked the solve button to submit answer at (143, 651) on #solve
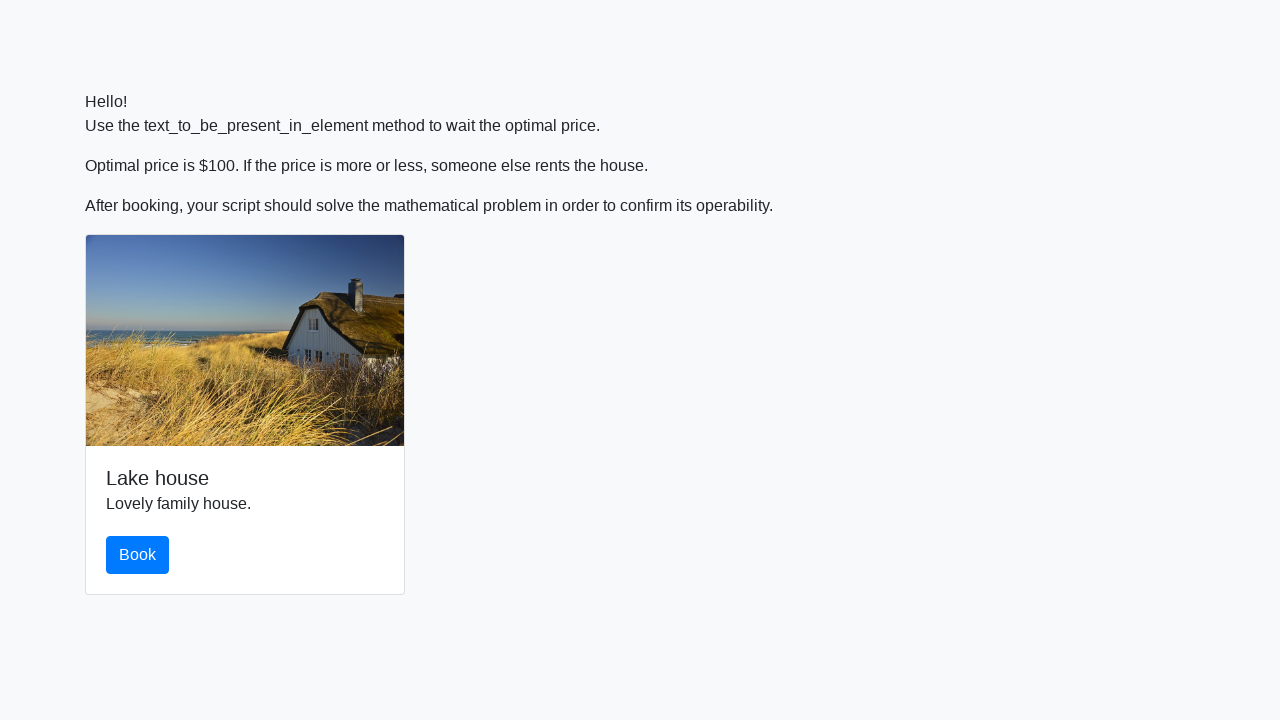

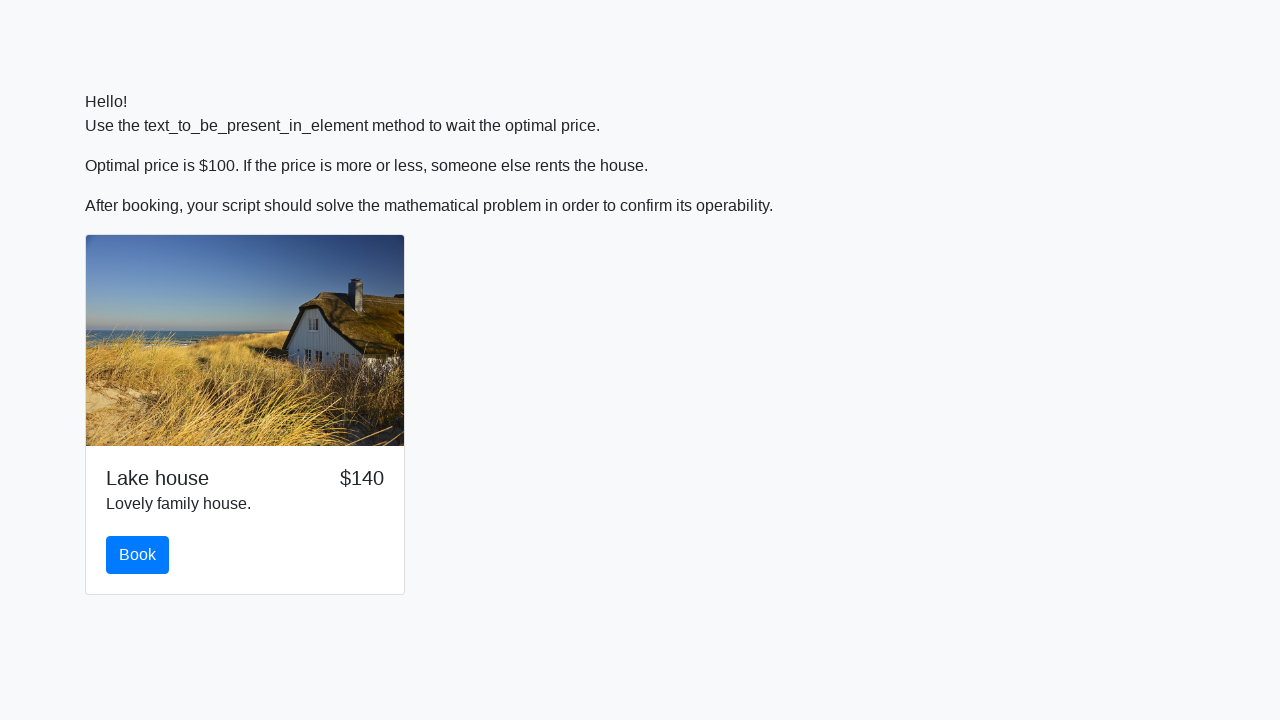